Navigates to DemoBlaze website and retrieves all product devices displayed on the homepage

Starting URL: https://www.demoblaze.com/

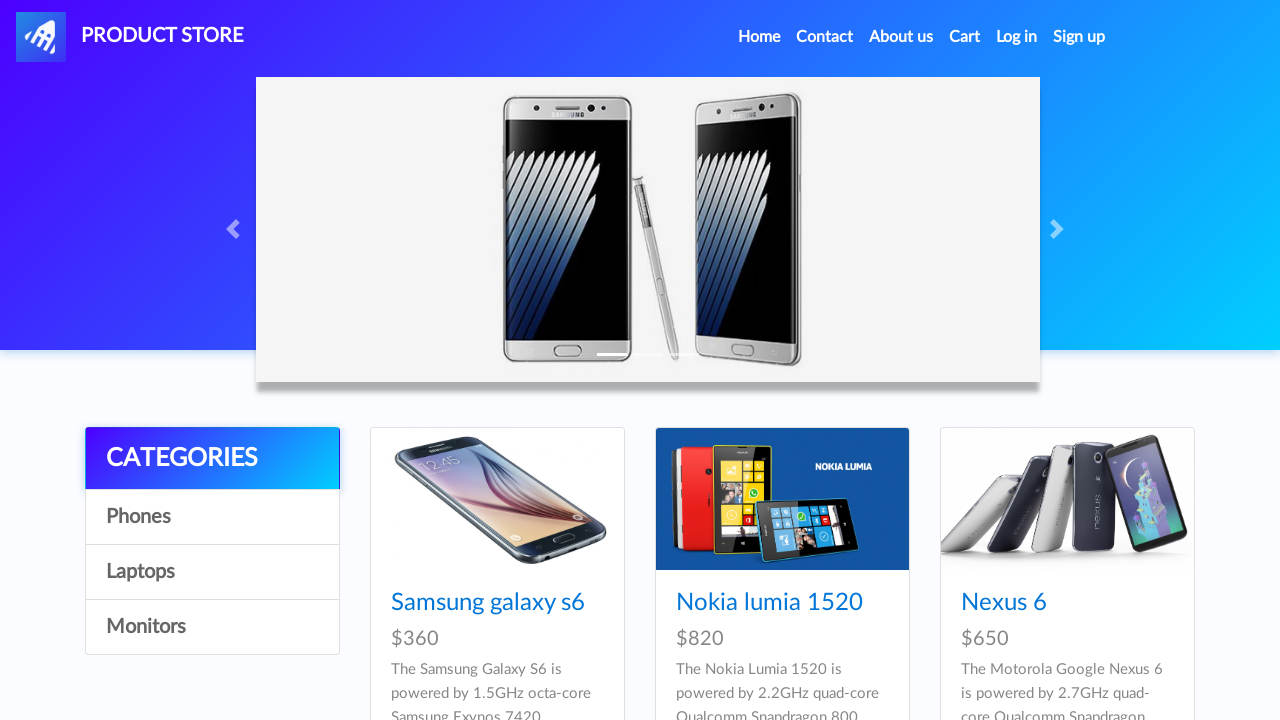

Waited for product grid to load on DemoBlaze homepage
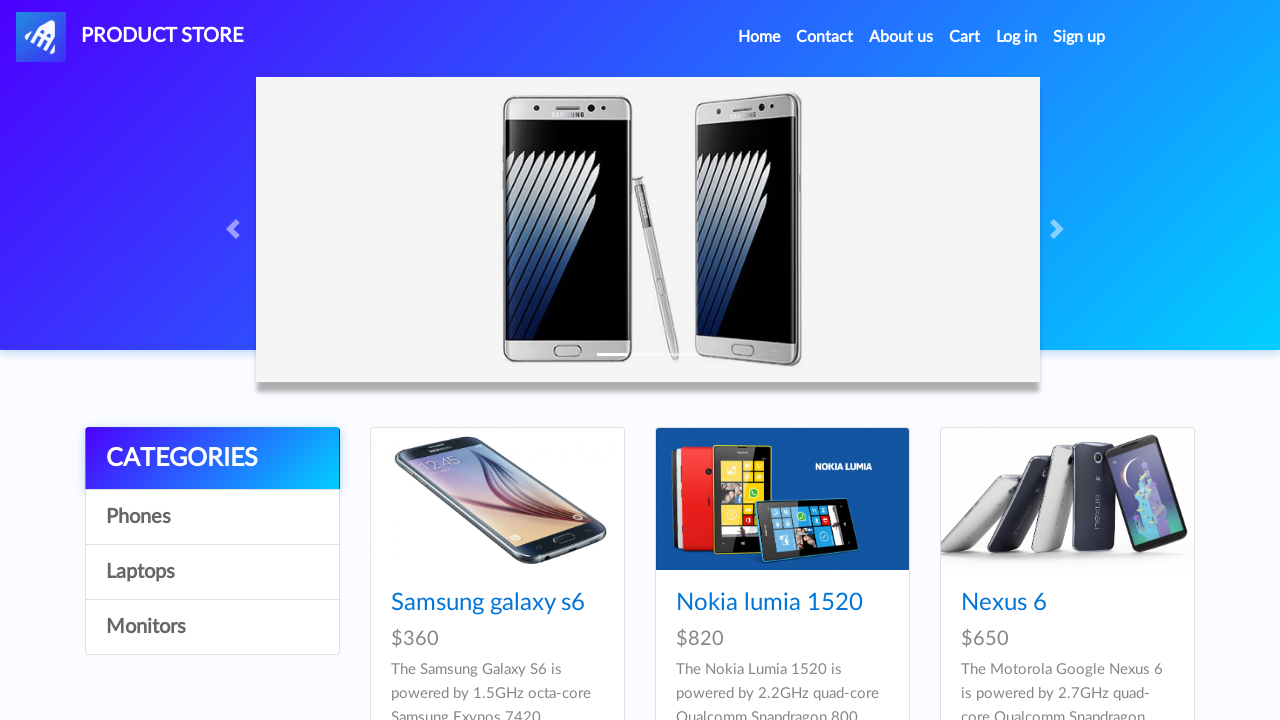

Retrieved all product device elements from the homepage
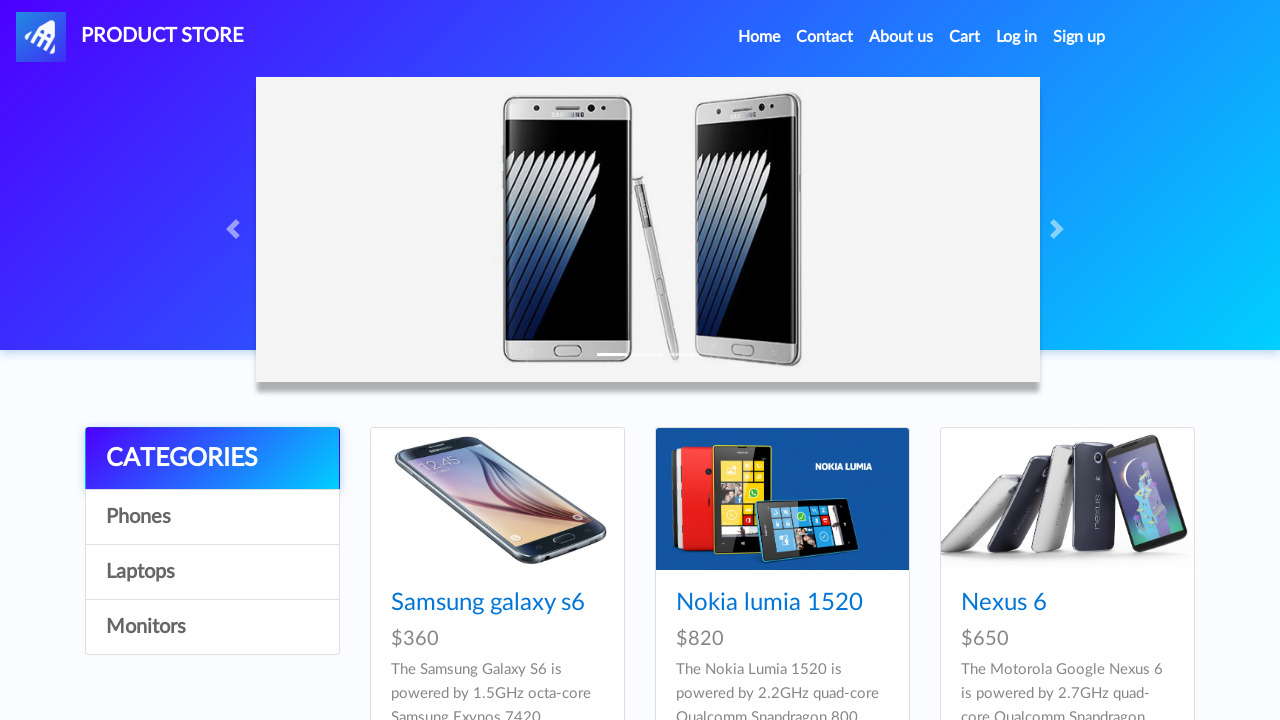

Found 9 devices on DemoBlaze homepage
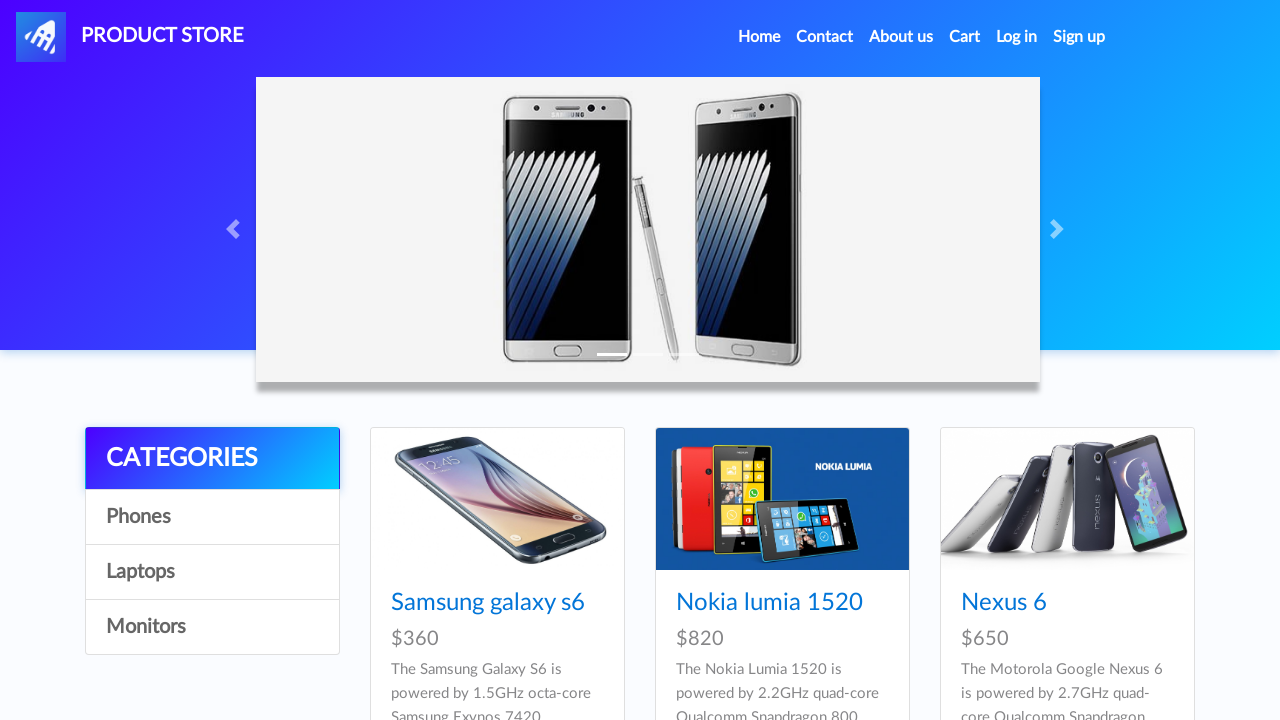

Retrieved device name: Samsung galaxy s6
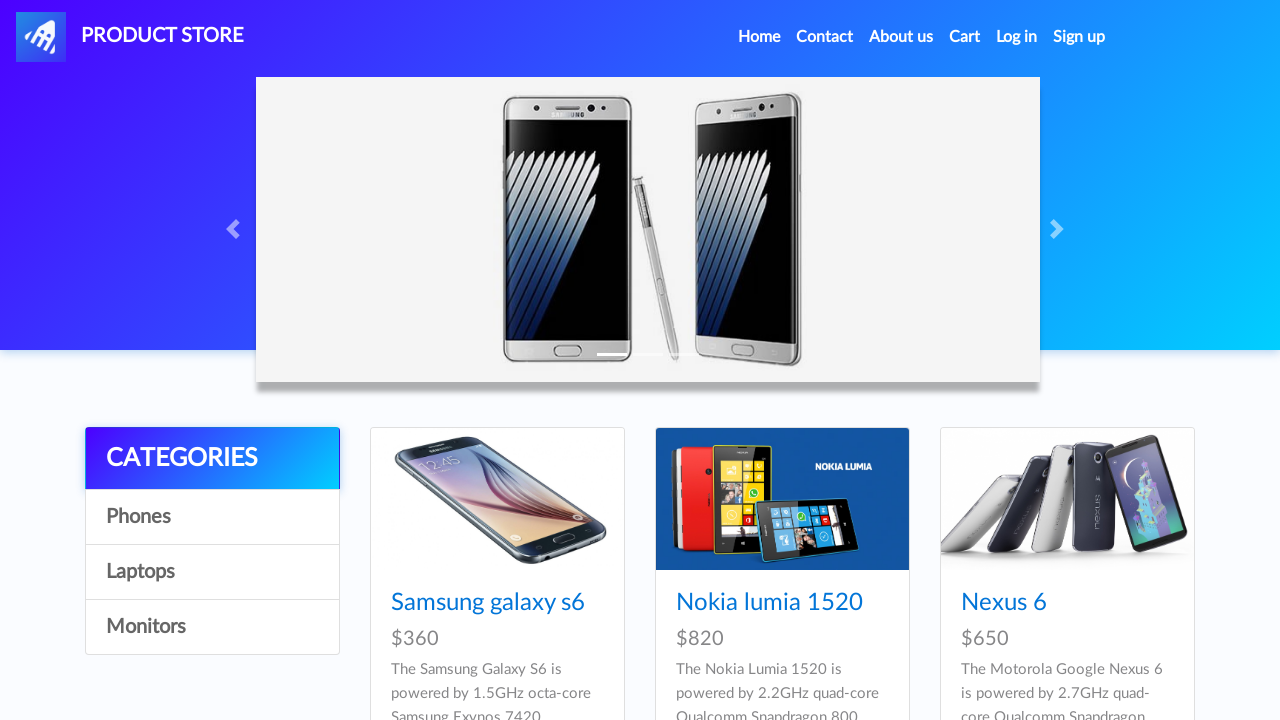

Retrieved device name: Nokia lumia 1520
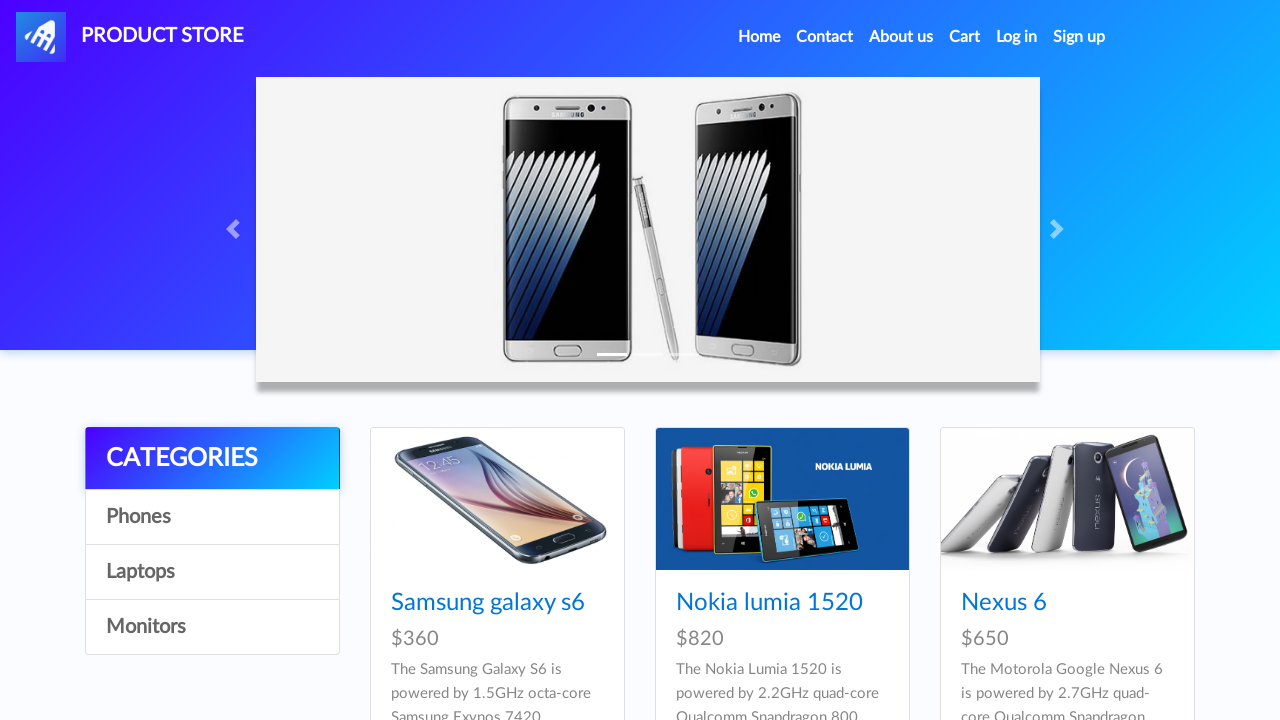

Retrieved device name: Nexus 6
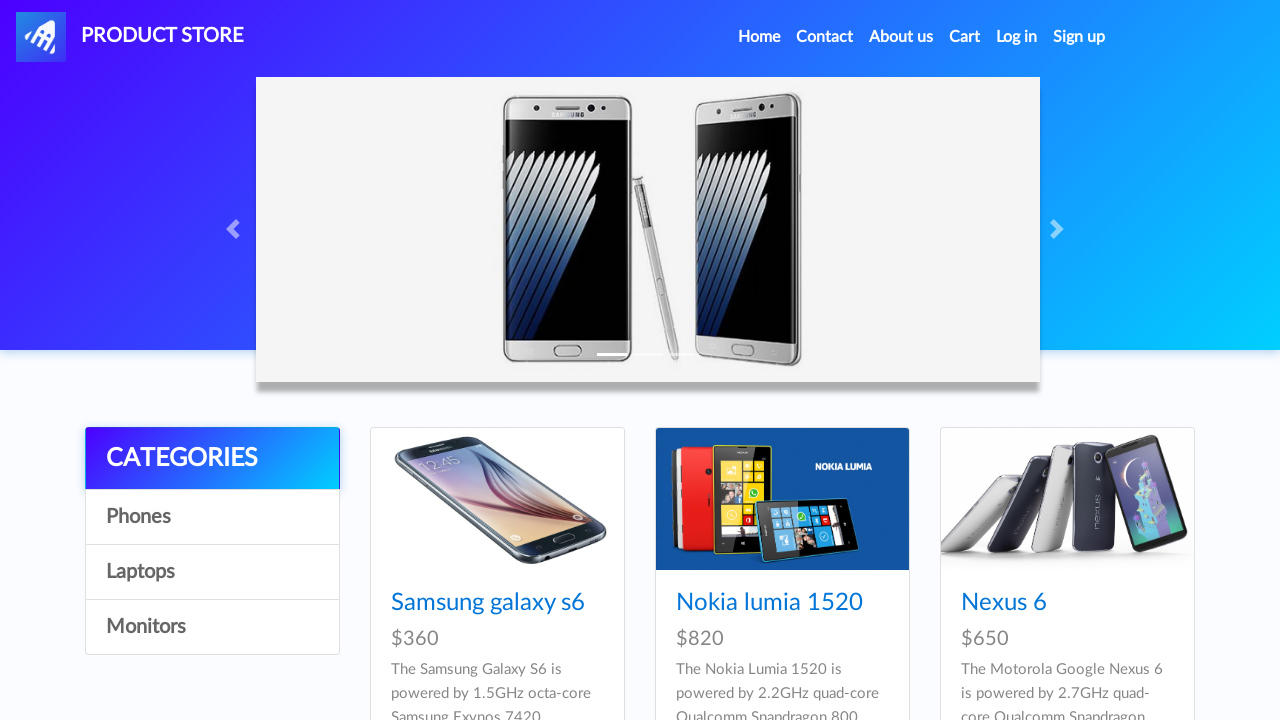

Retrieved device name: Samsung galaxy s7
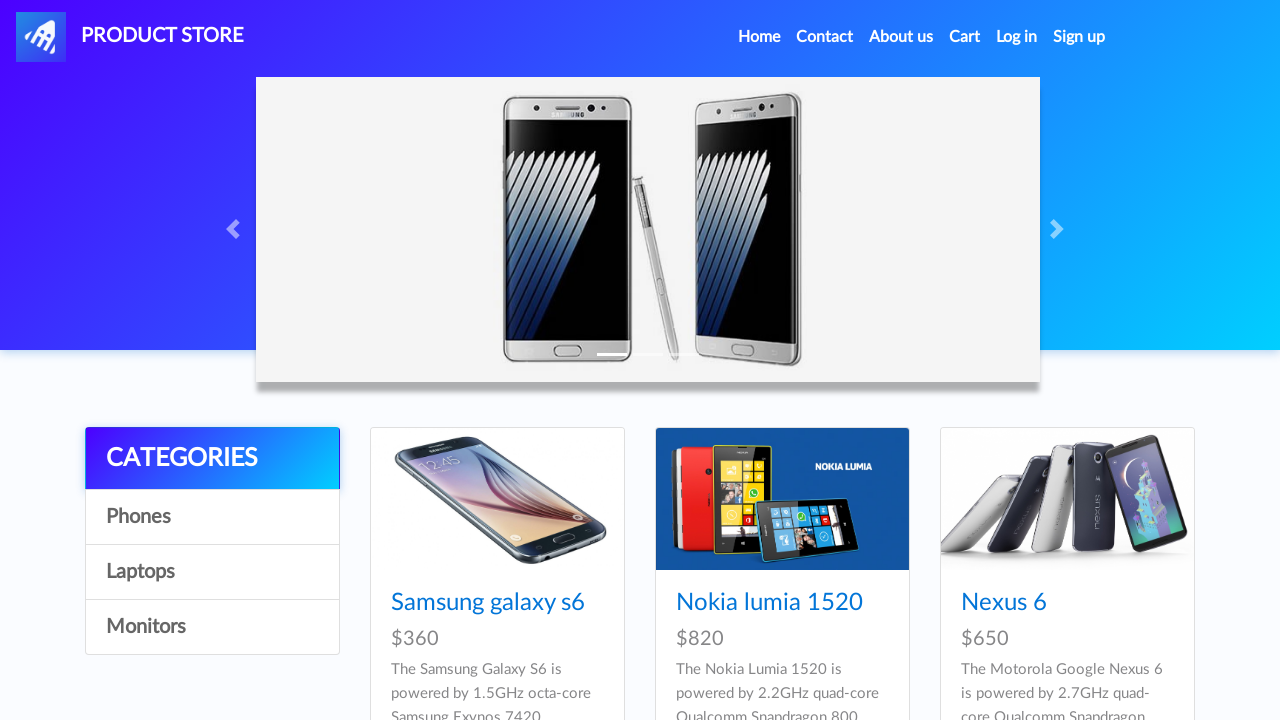

Retrieved device name: Iphone 6 32gb
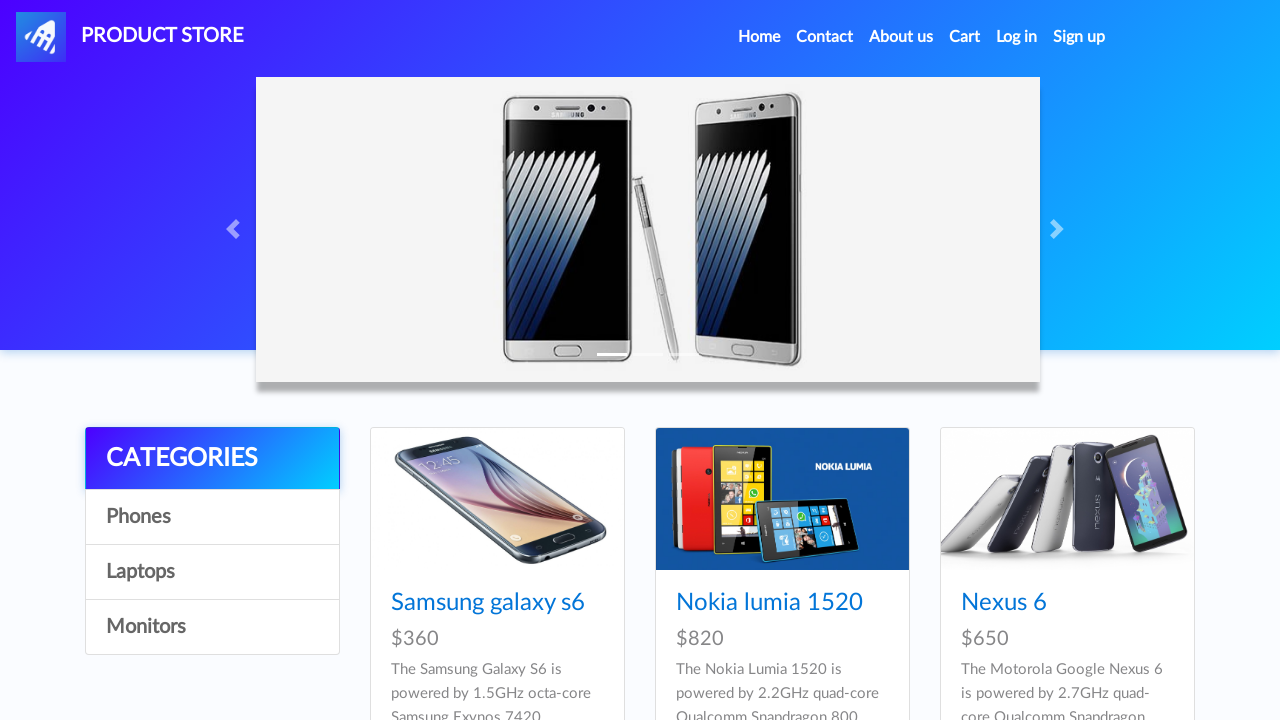

Retrieved device name: Sony xperia z5
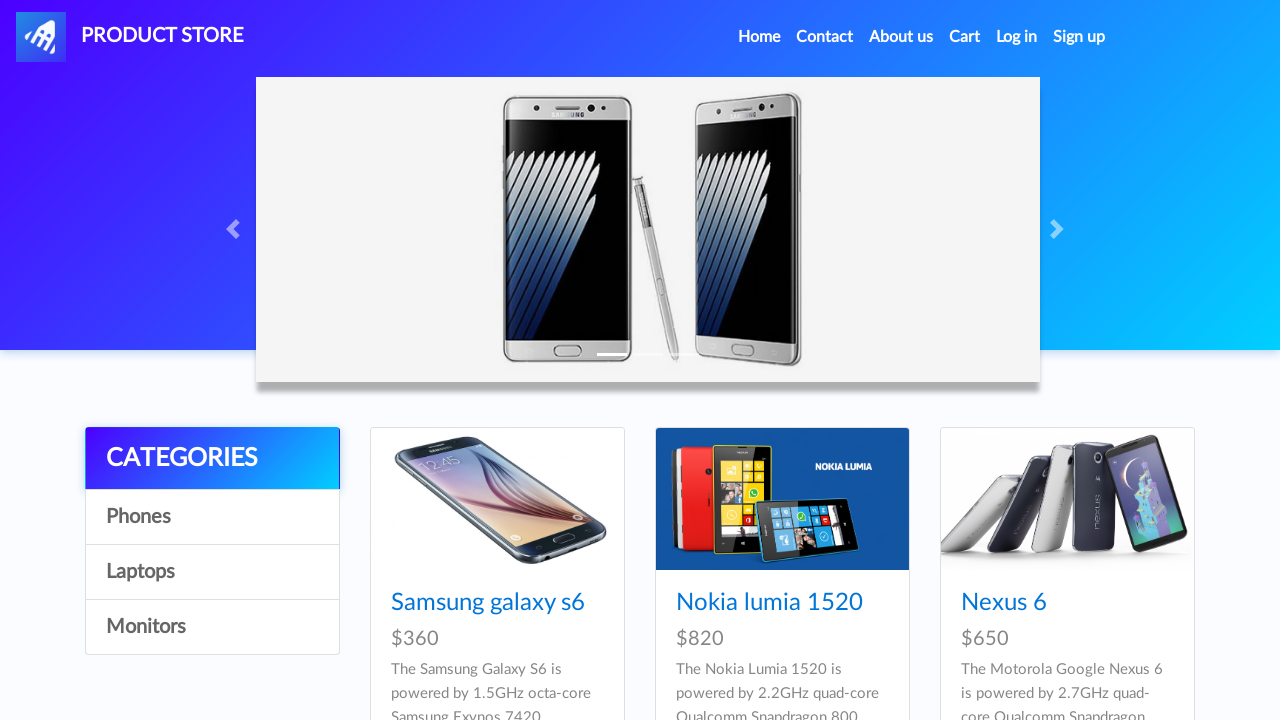

Retrieved device name: HTC One M9
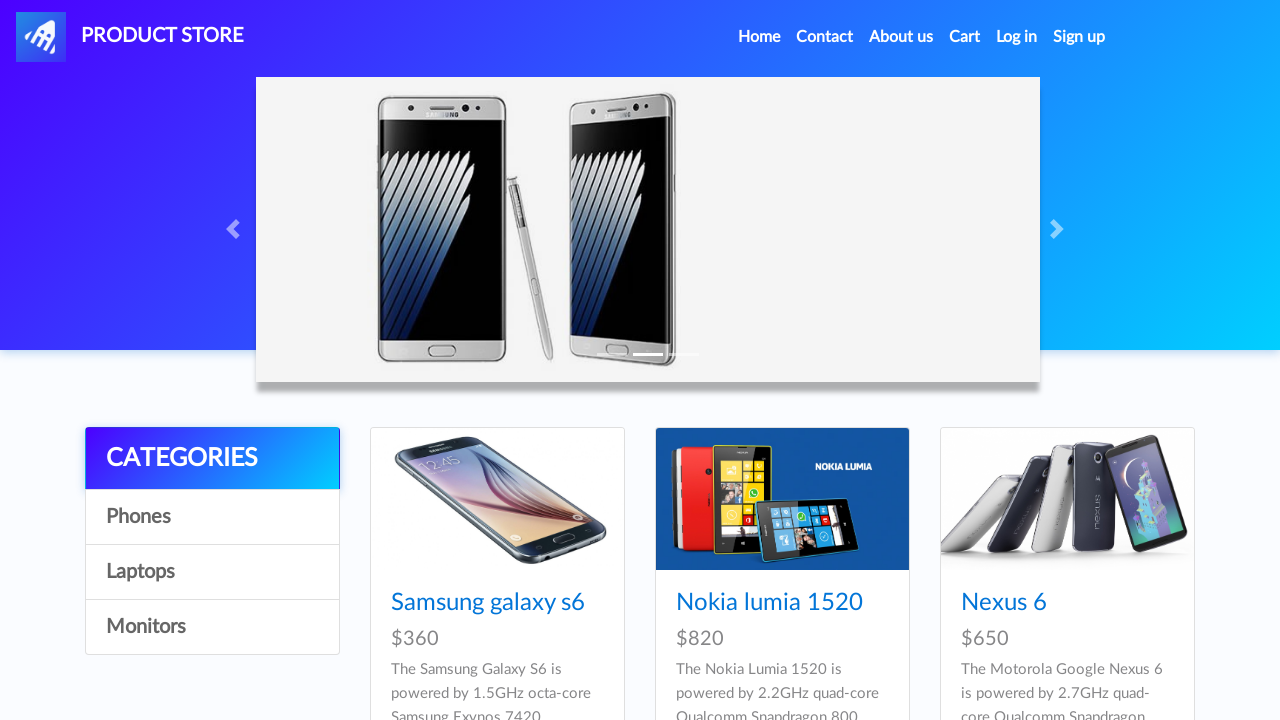

Retrieved device name: Sony vaio i5
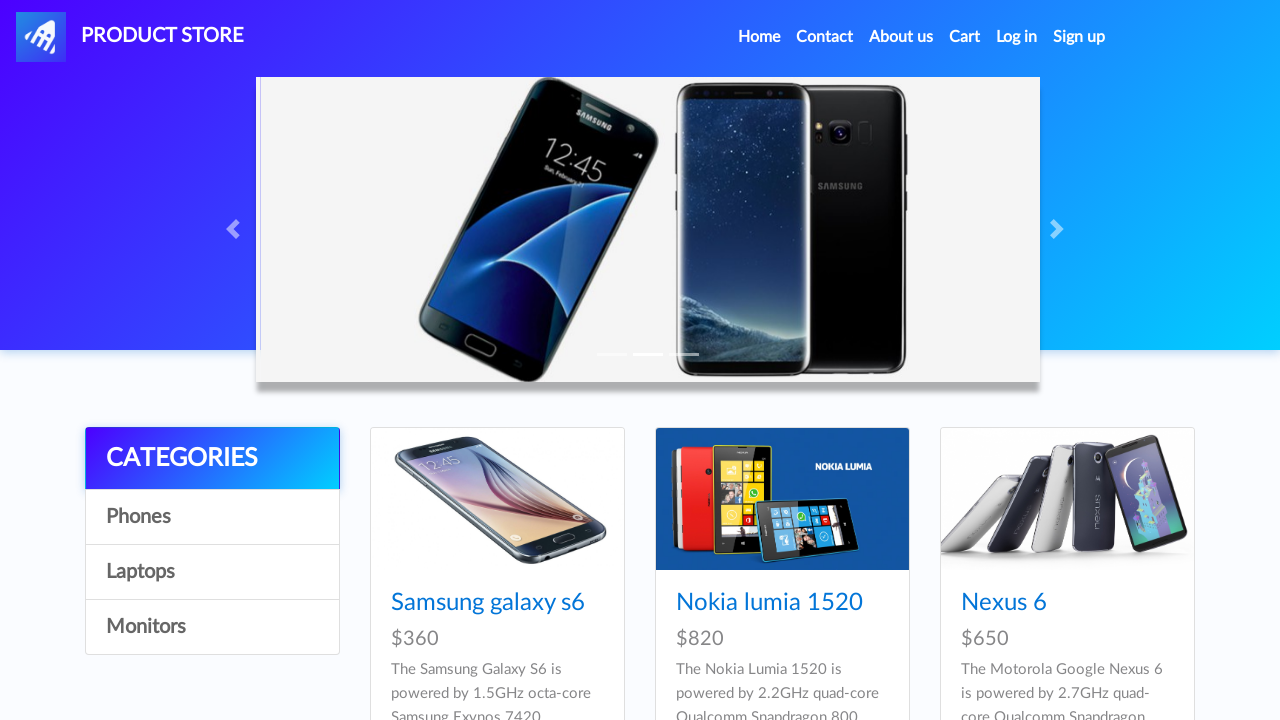

Retrieved device name: Sony vaio i7

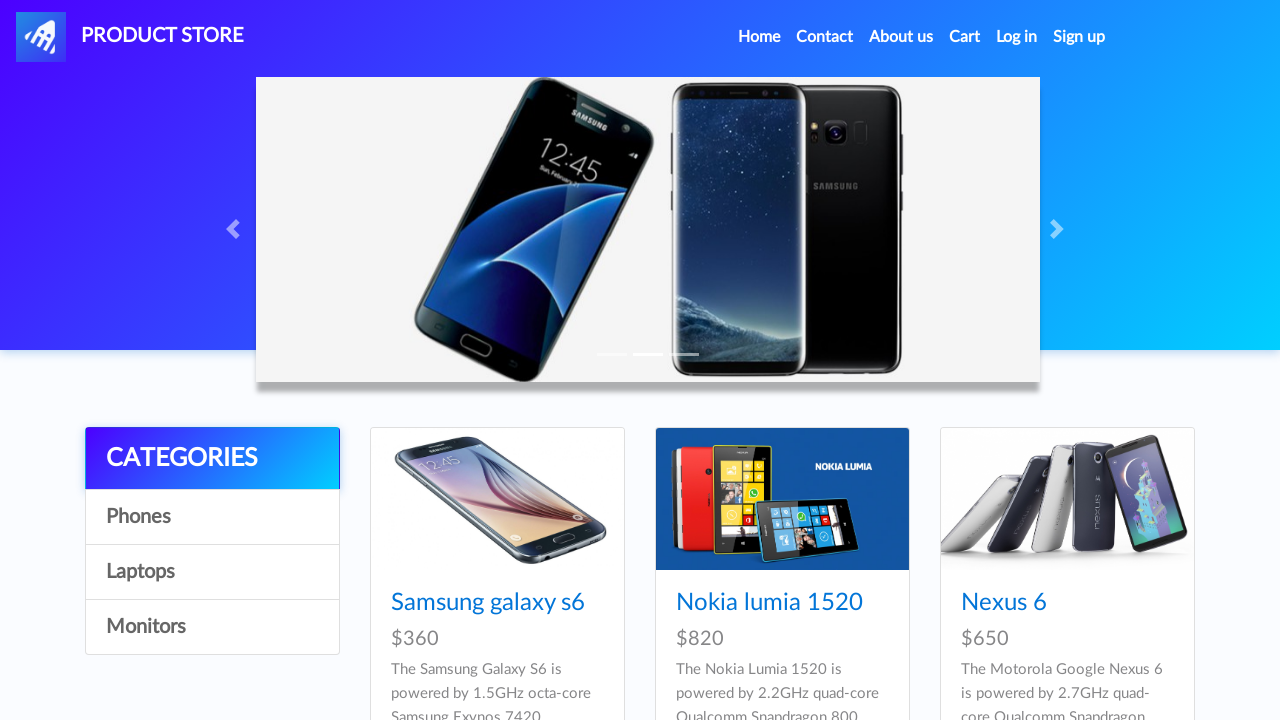

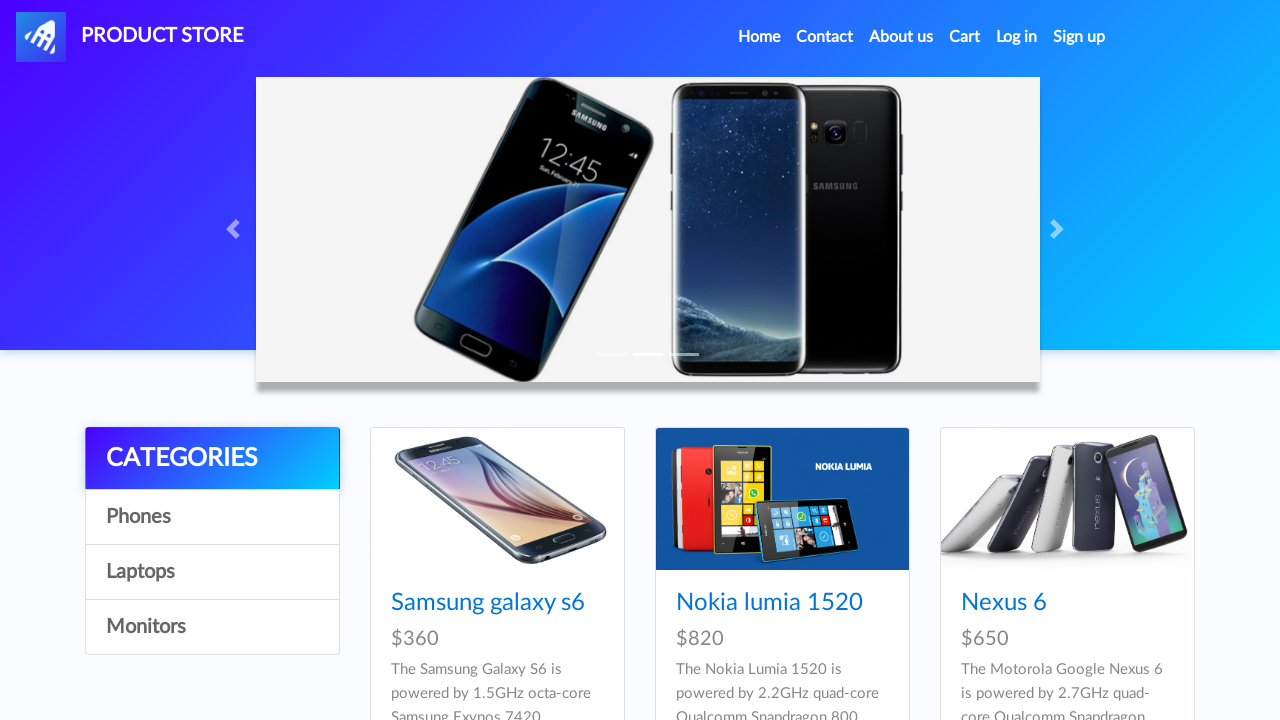